Tests registration form validation when password confirmation doesn't match the original password

Starting URL: https://alada.vn/tai-khoan/dang-ky.html

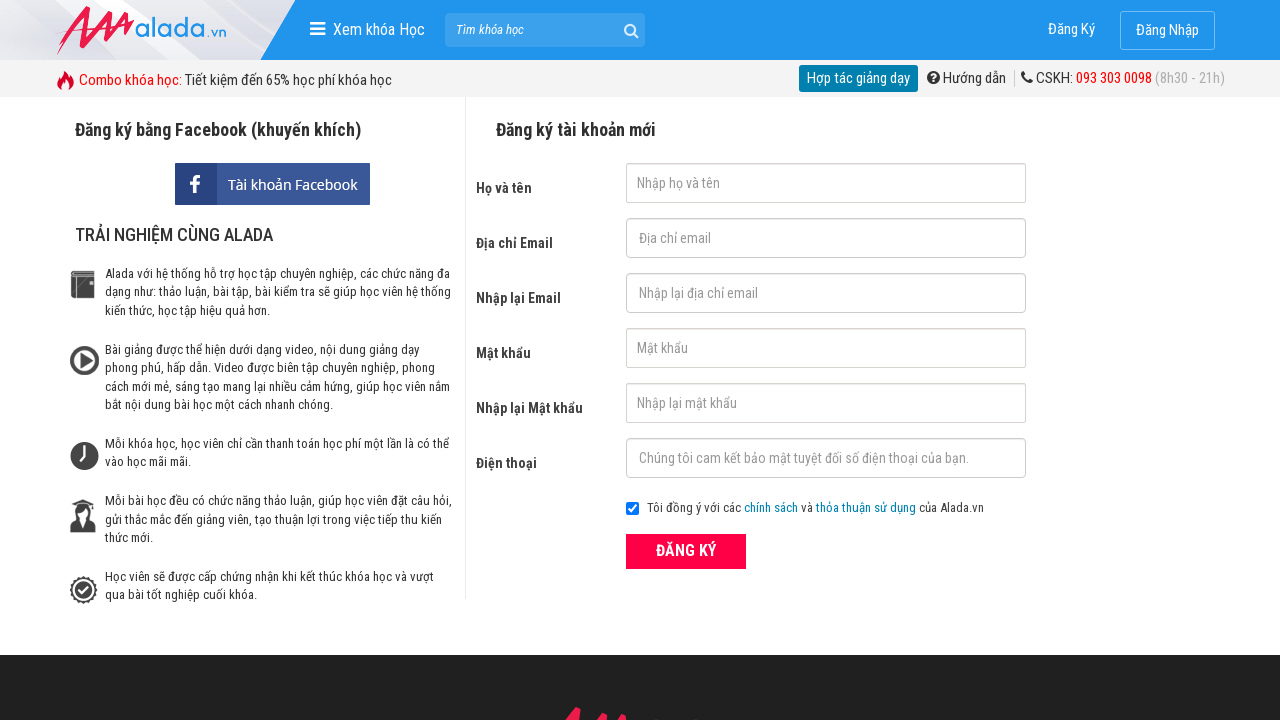

Filled first name field with 'Hoàng Xuân' on #txtFirstname
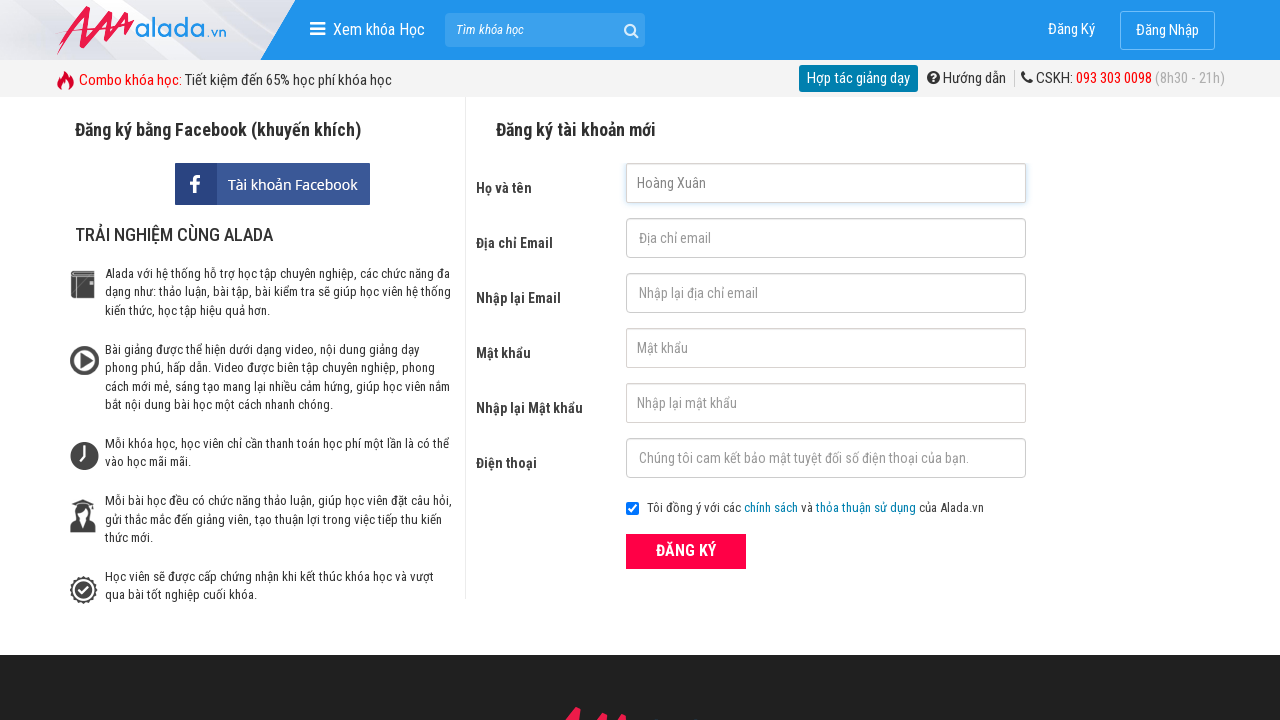

Filled email field with 'Xuanht1234@gmail.com' on #txtEmail
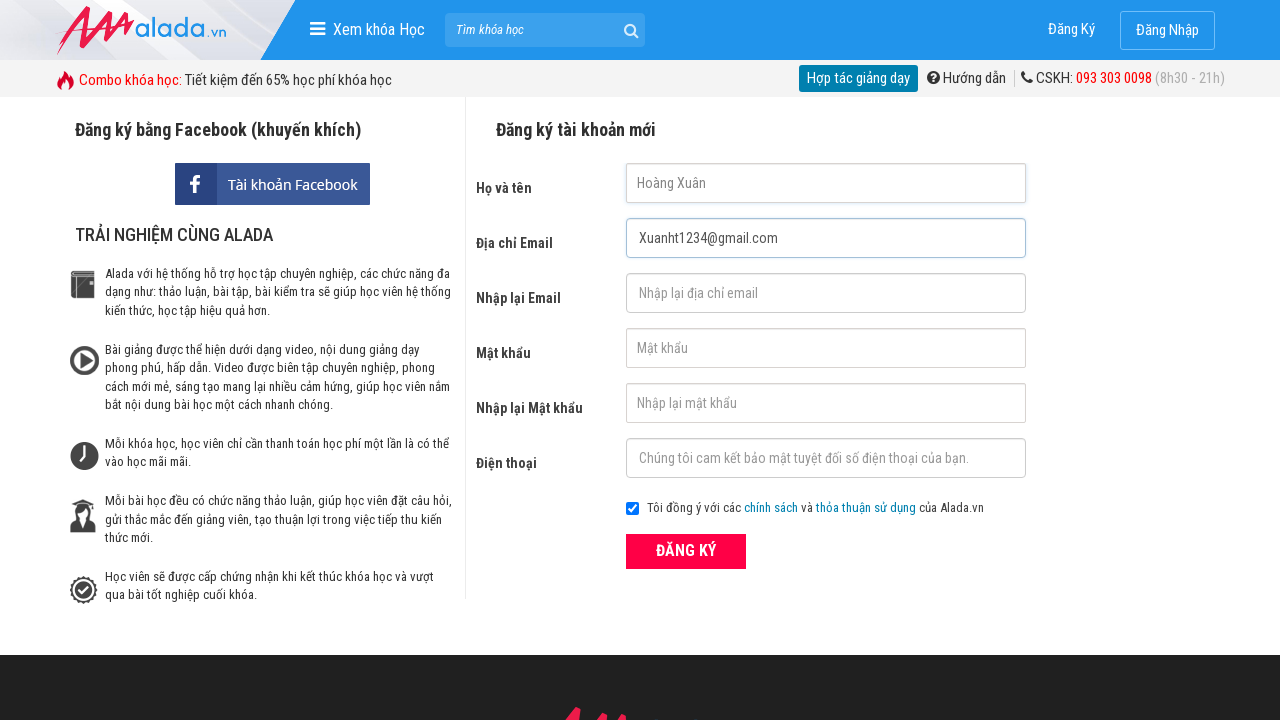

Filled confirm email field with 'Xuanht1234@gmail.com' on #txtCEmail
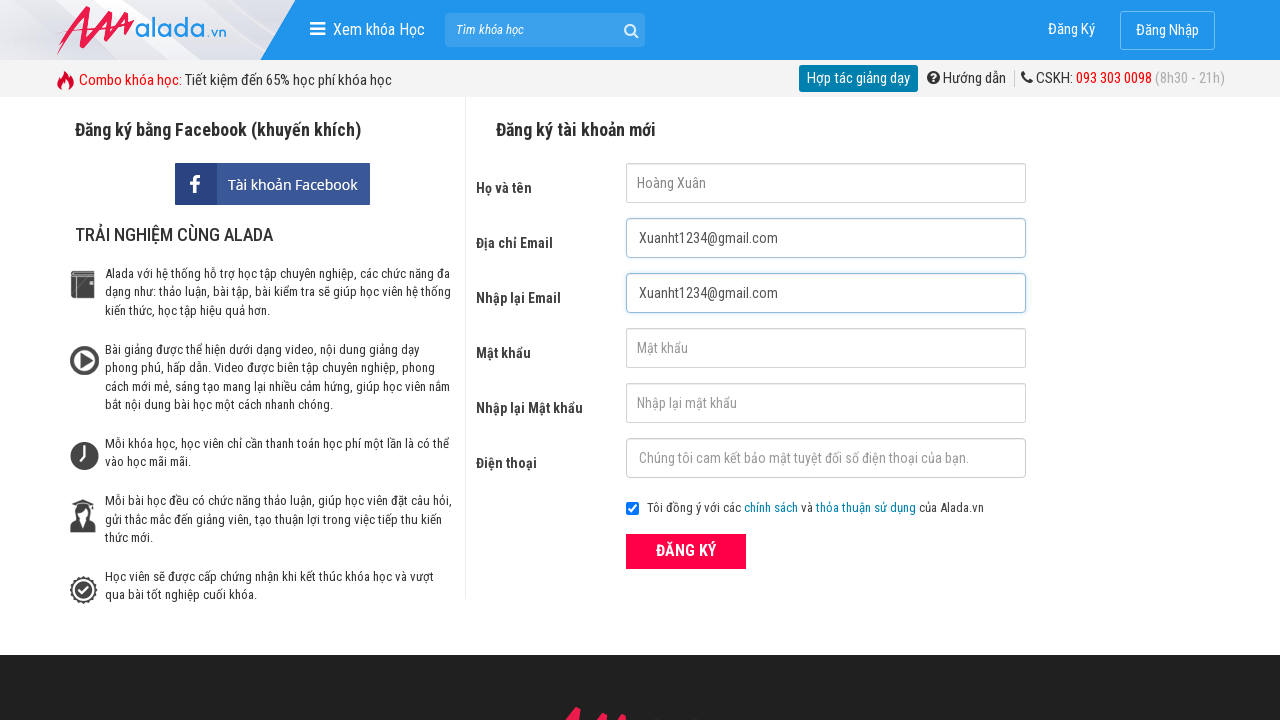

Filled password field with 'Xuan12345' on input#txtPassword
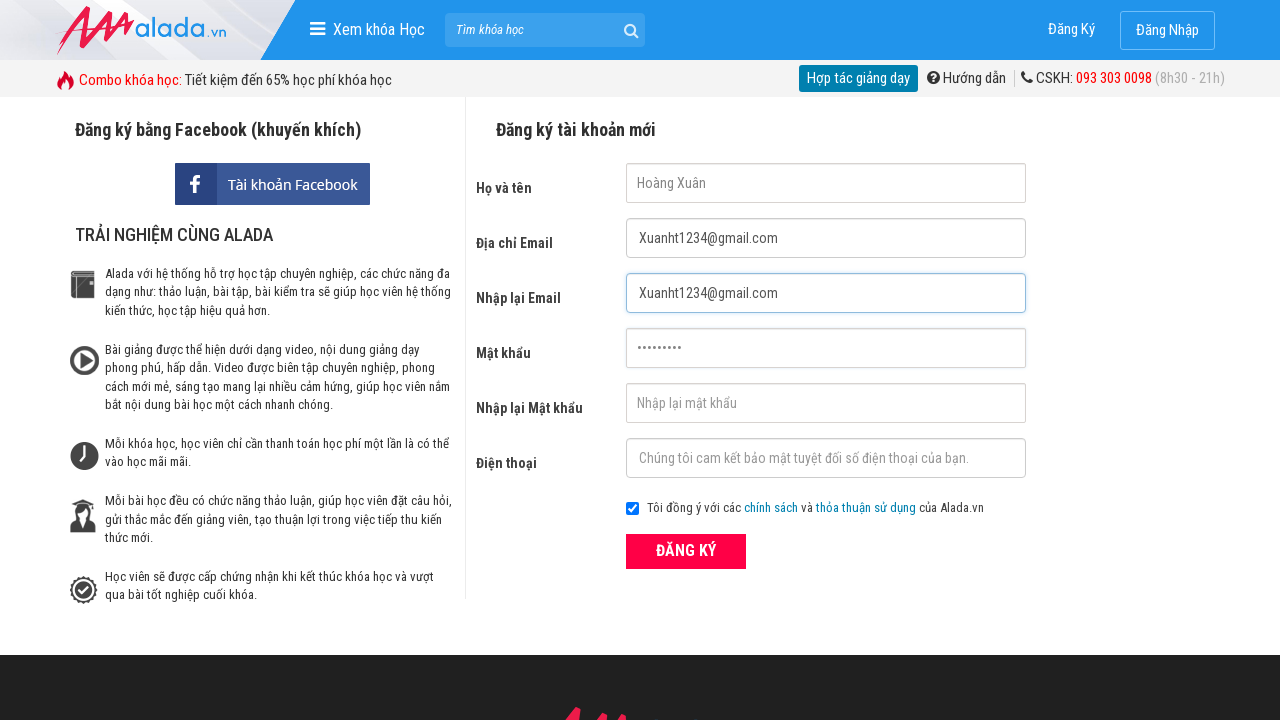

Filled confirm password field with mismatched password 'Xua4354365' on input#txtCPassword
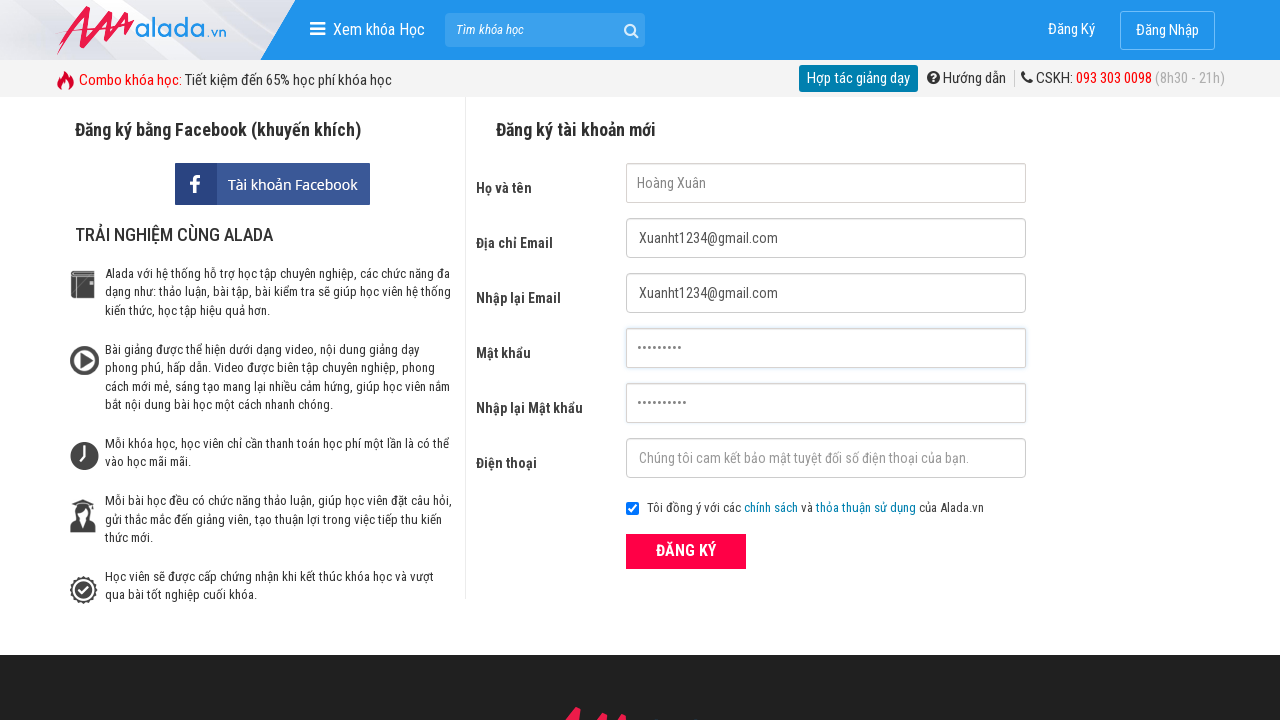

Filled phone field with '0987654321' on input#txtPhone
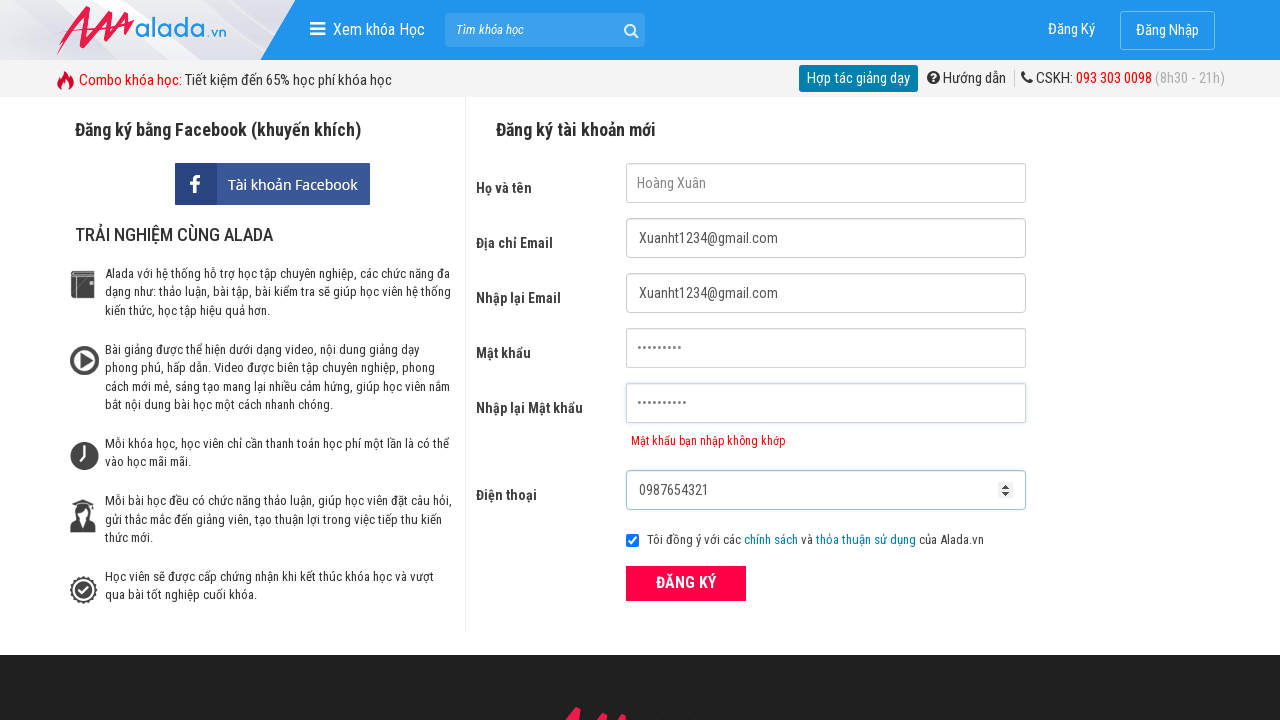

Clicked submit button to register at (686, 583) on button[type='submit']
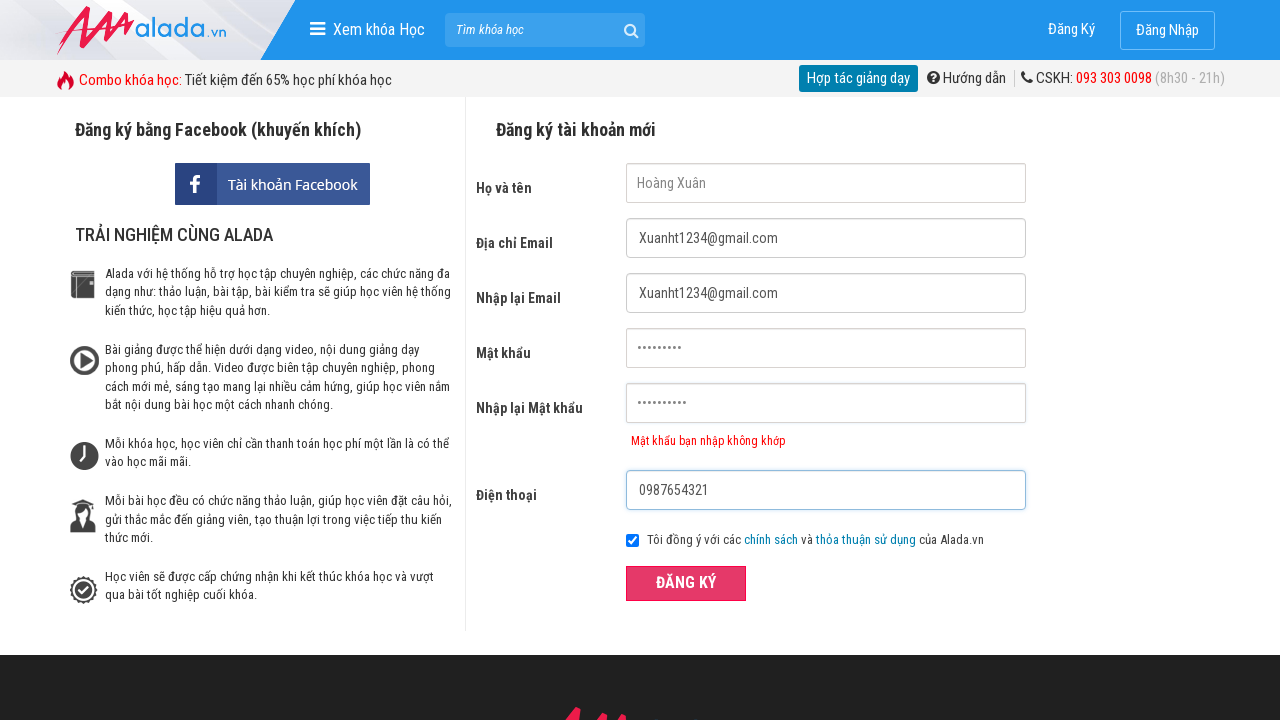

Password confirmation error message appeared
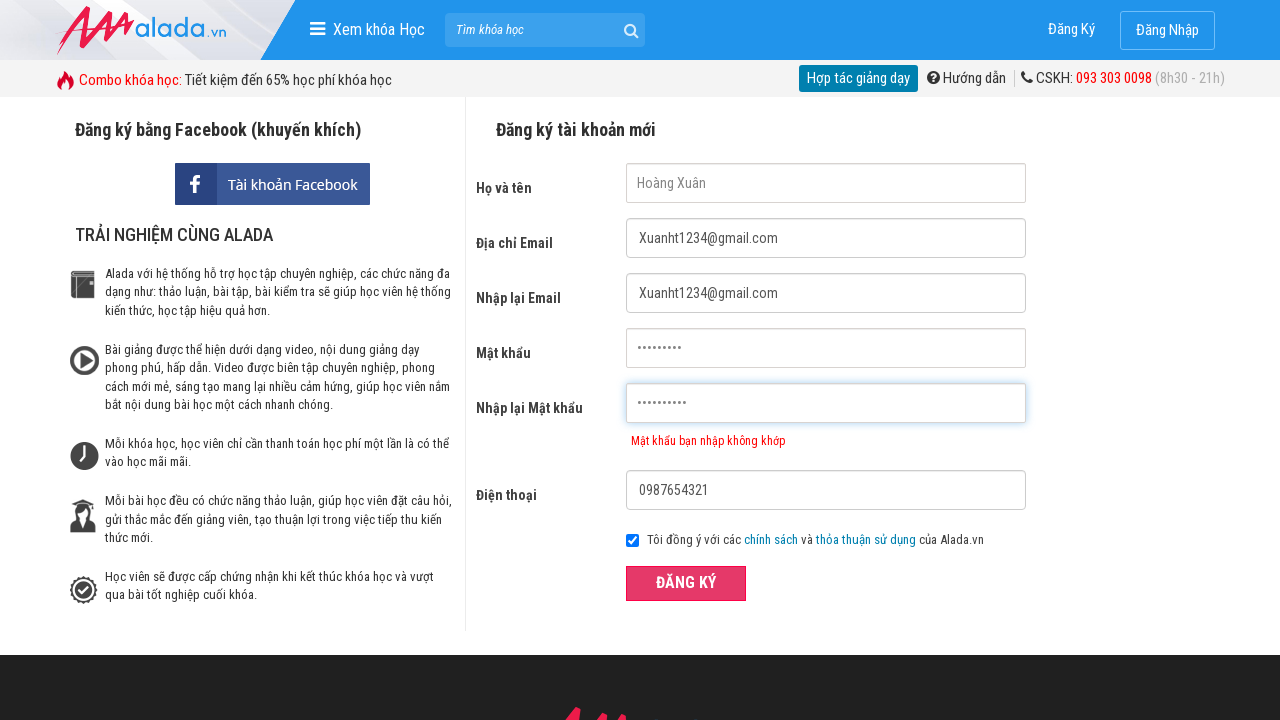

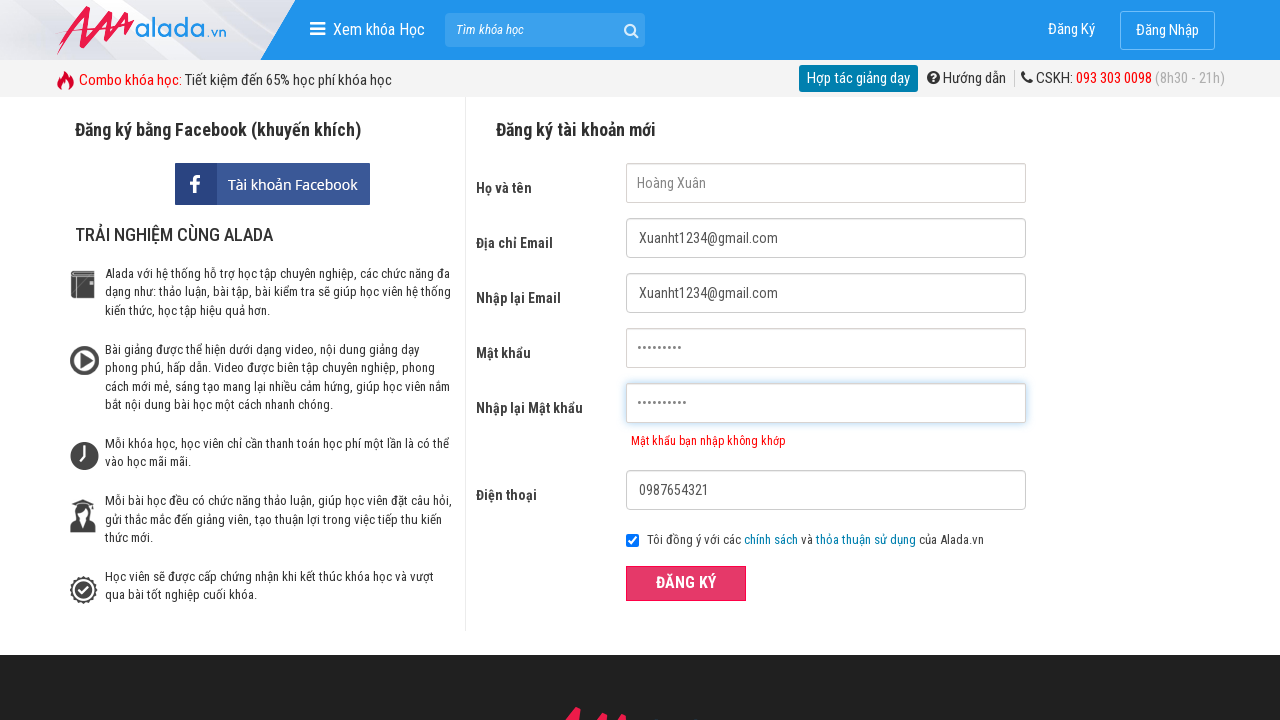